Tests window handling by clicking a link that opens a new window, verifying content in both windows, and switching between them

Starting URL: https://the-internet.herokuapp.com/windows

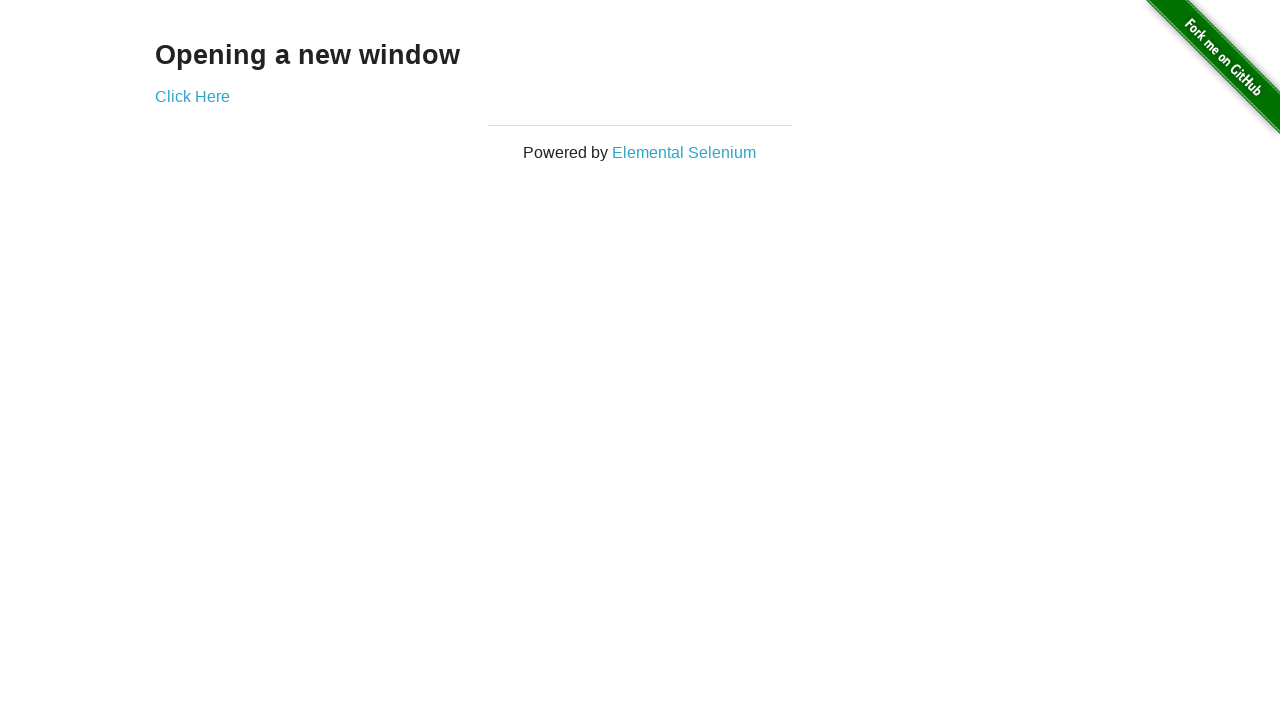

Verified page contains 'Opening a new window' text
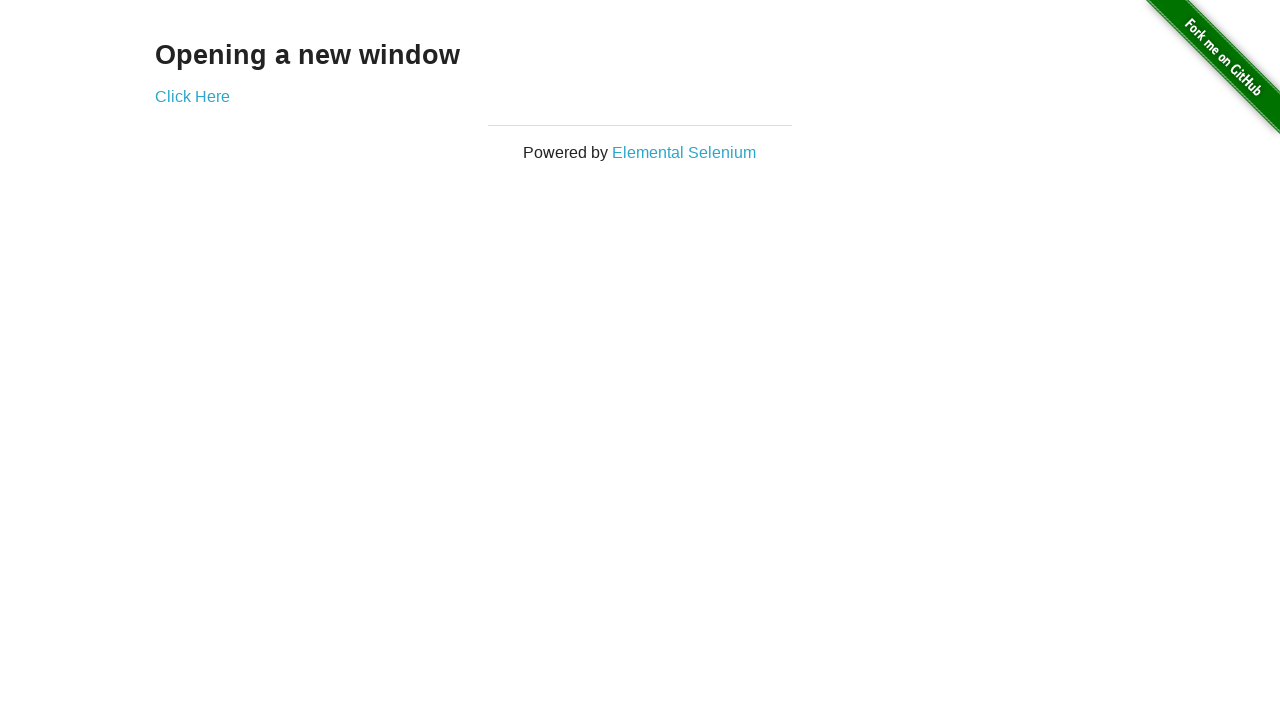

Verified page title is 'The Internet'
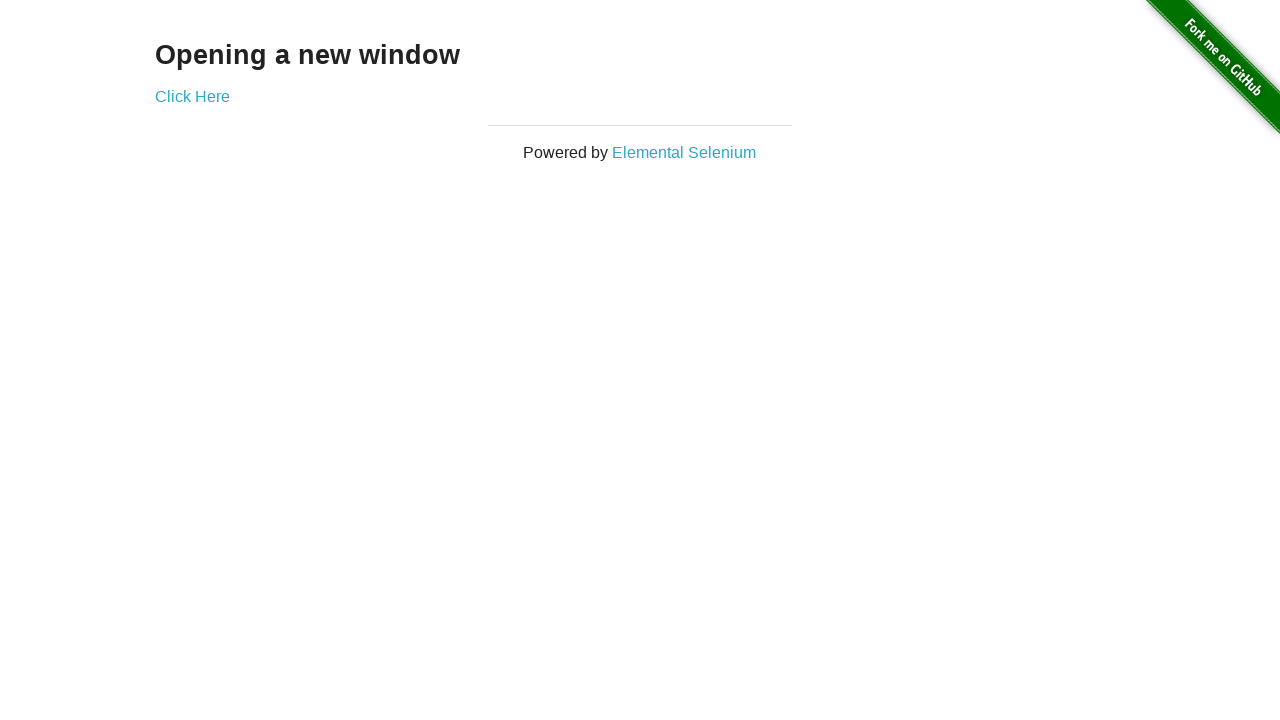

Stored reference to current page
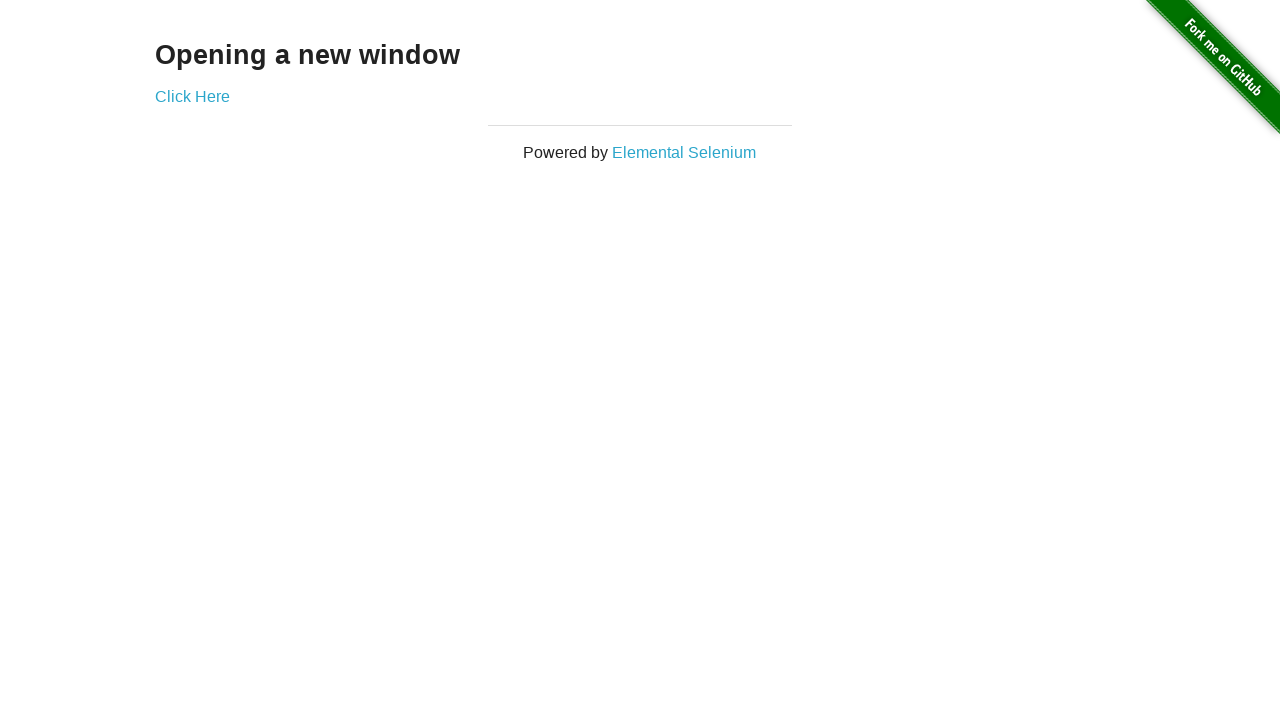

Clicked 'Click Here' link and new window opened at (192, 96) on xpath=//a[text()='Click Here']
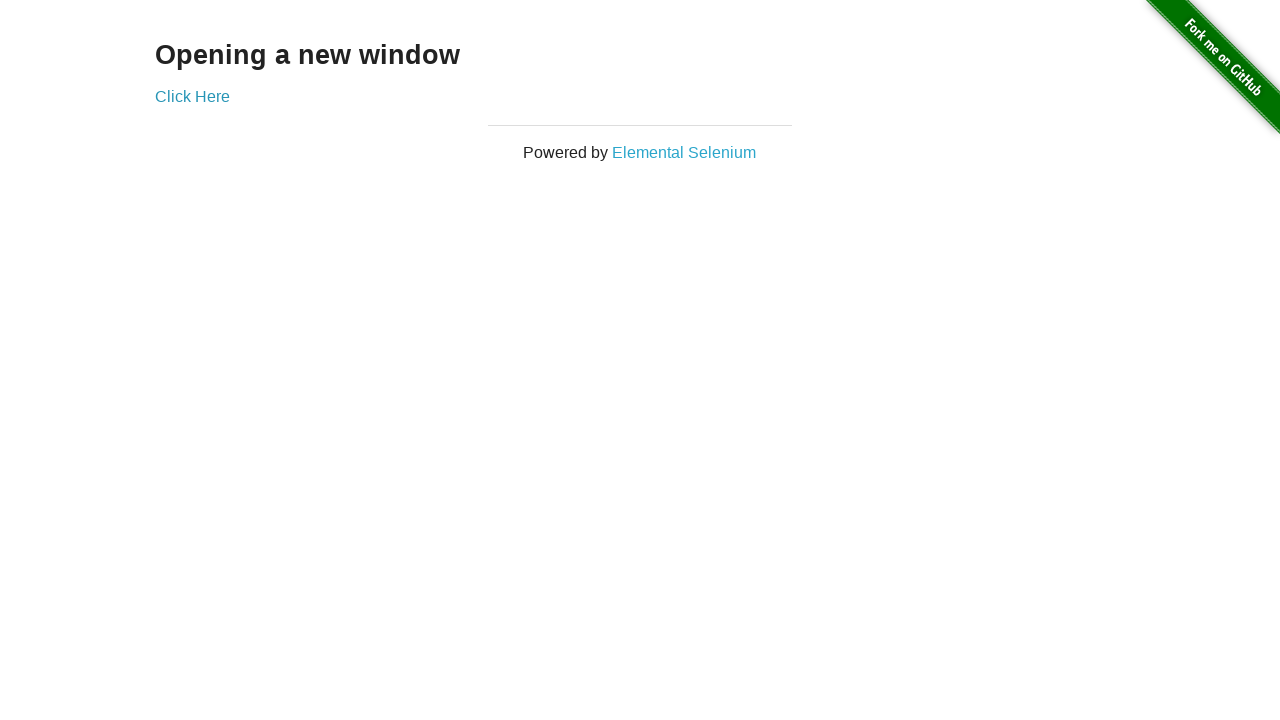

New window finished loading
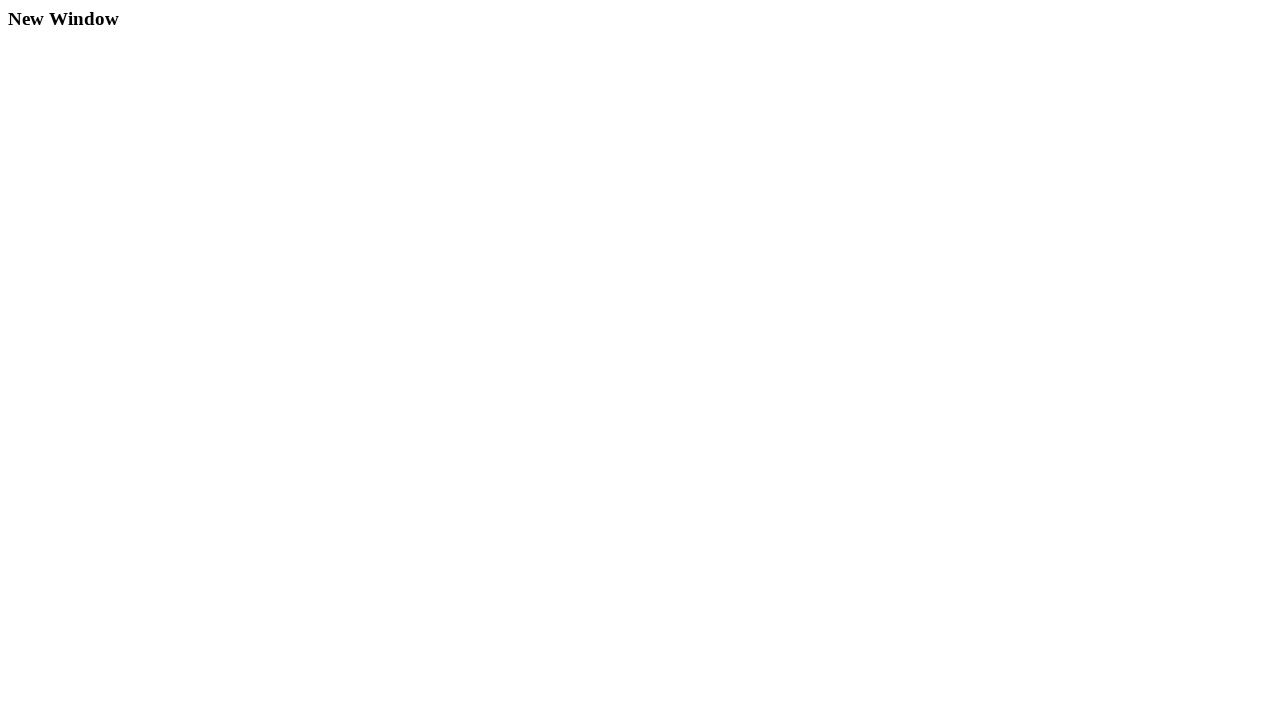

Verified new window title contains 'New Window'
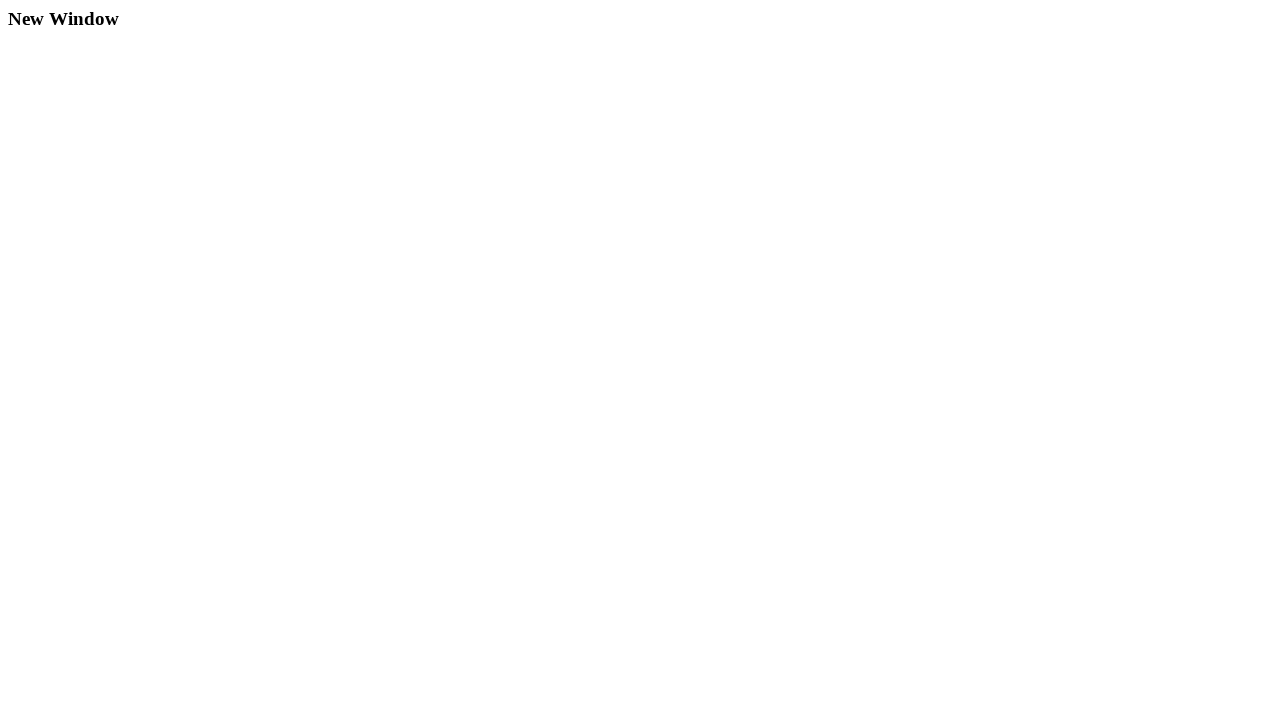

Verified new window contains 'New Window' text
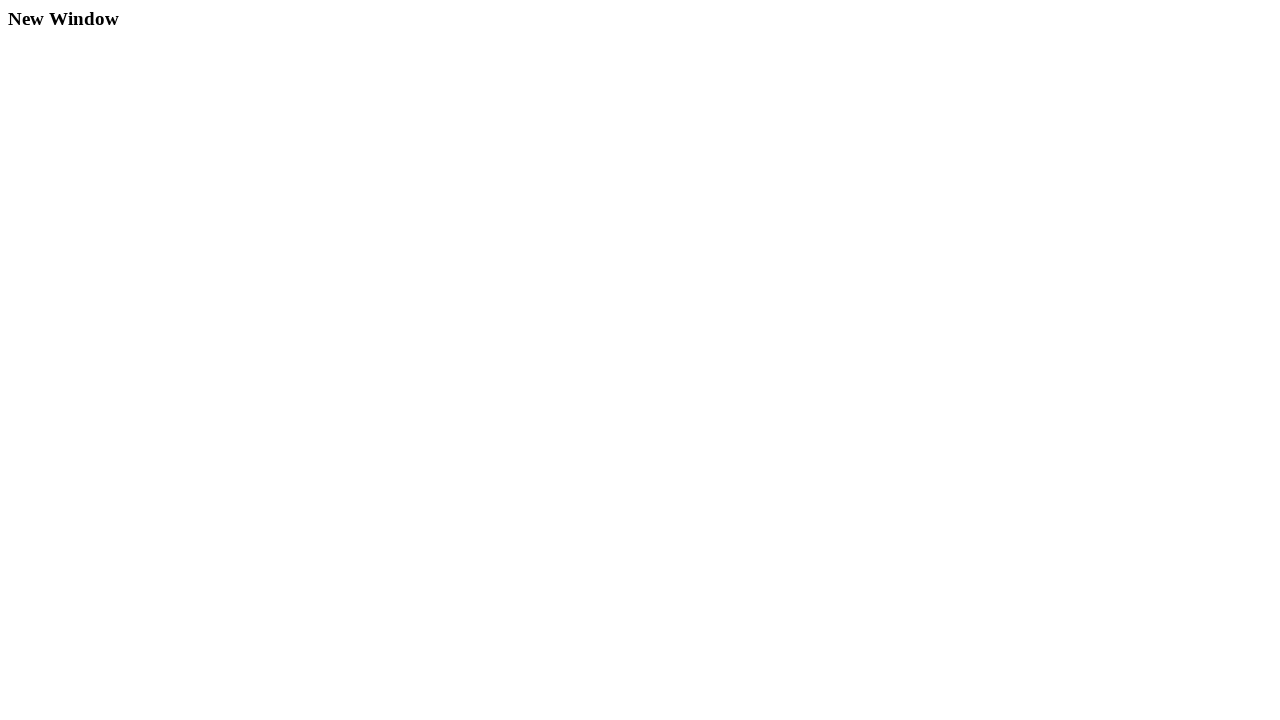

Switched back to original window
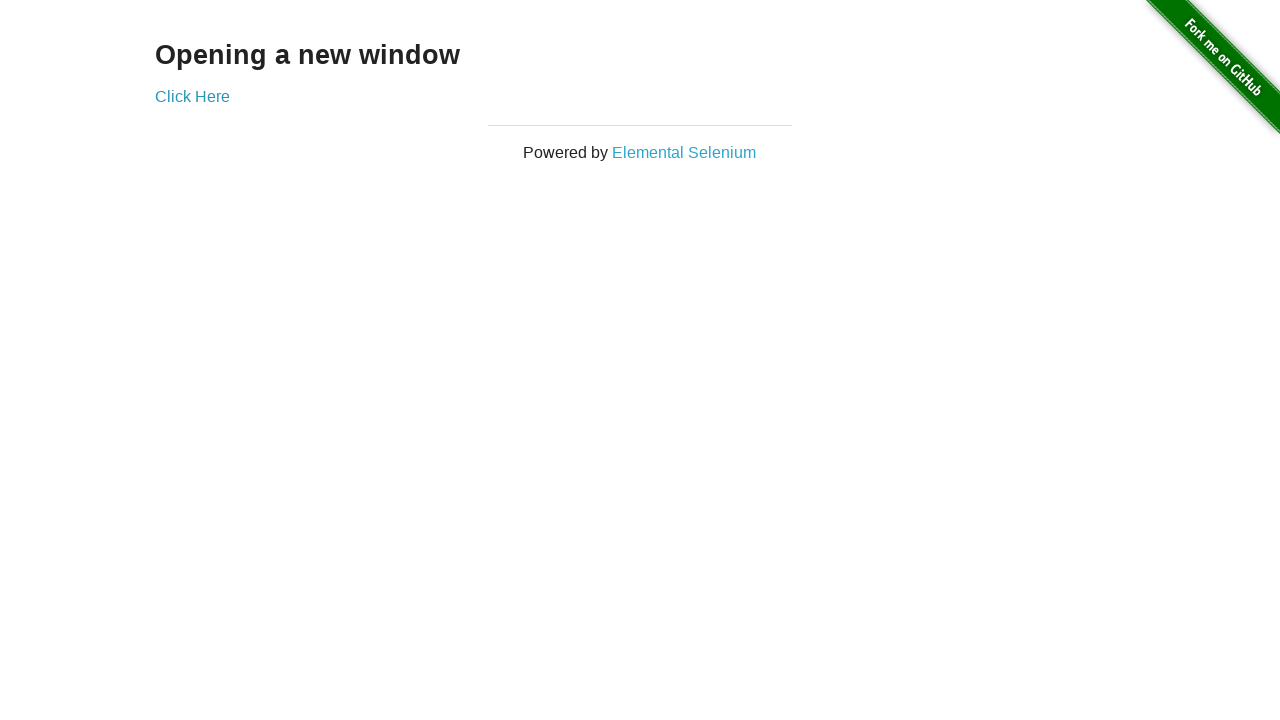

Verified original window title is 'The Internet'
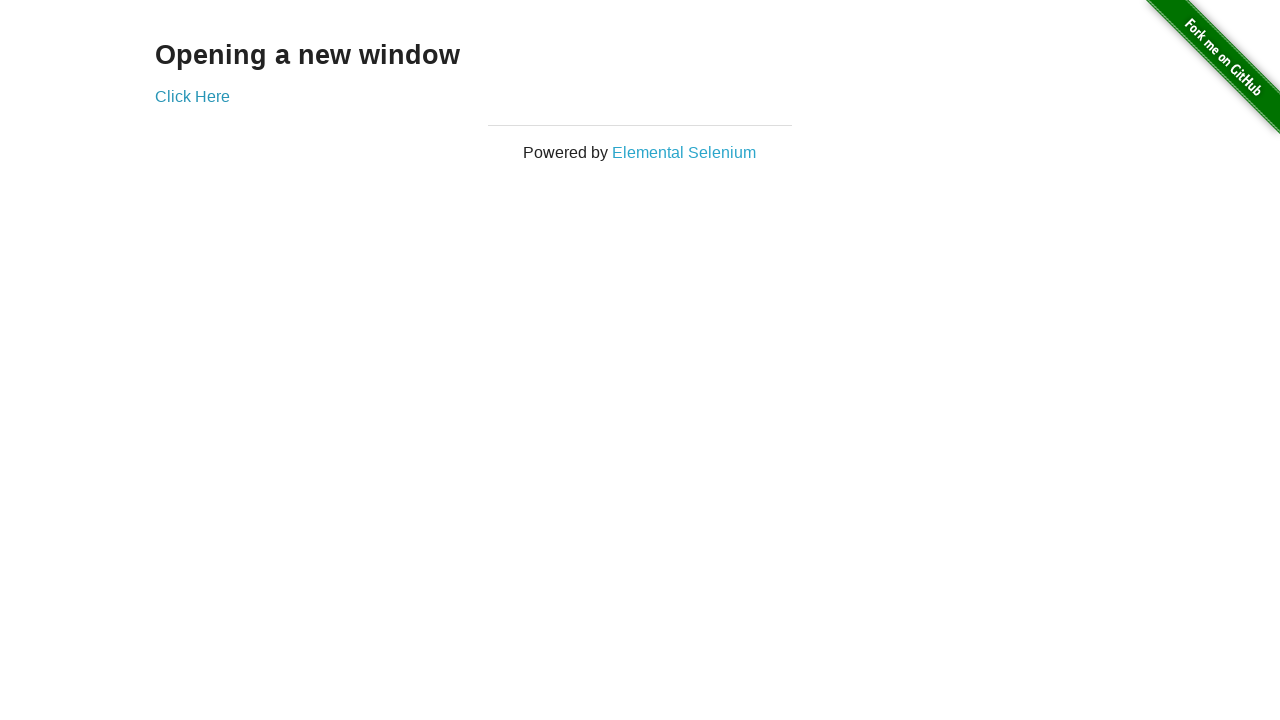

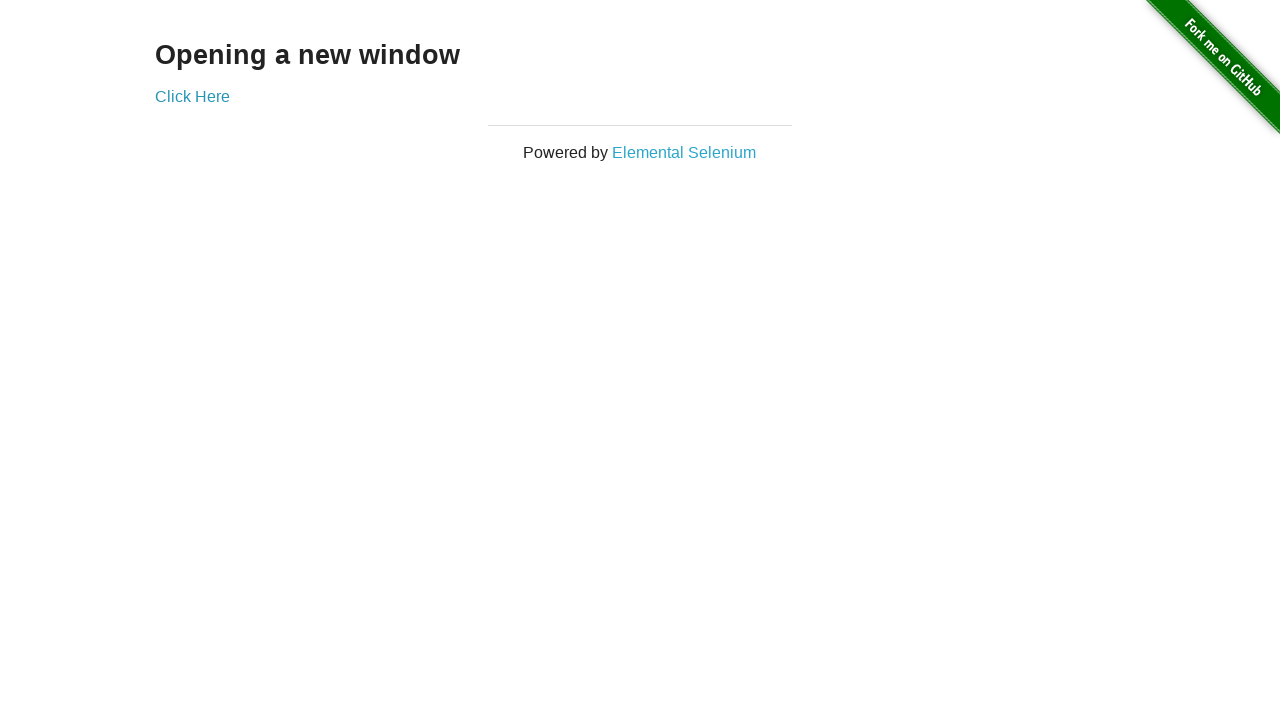